Tests synchronization with disabled elements by navigating to the progress bar section, entering a value, and starting the progress bar to test disabled element handling.

Starting URL: https://demoapps.qspiders.com/

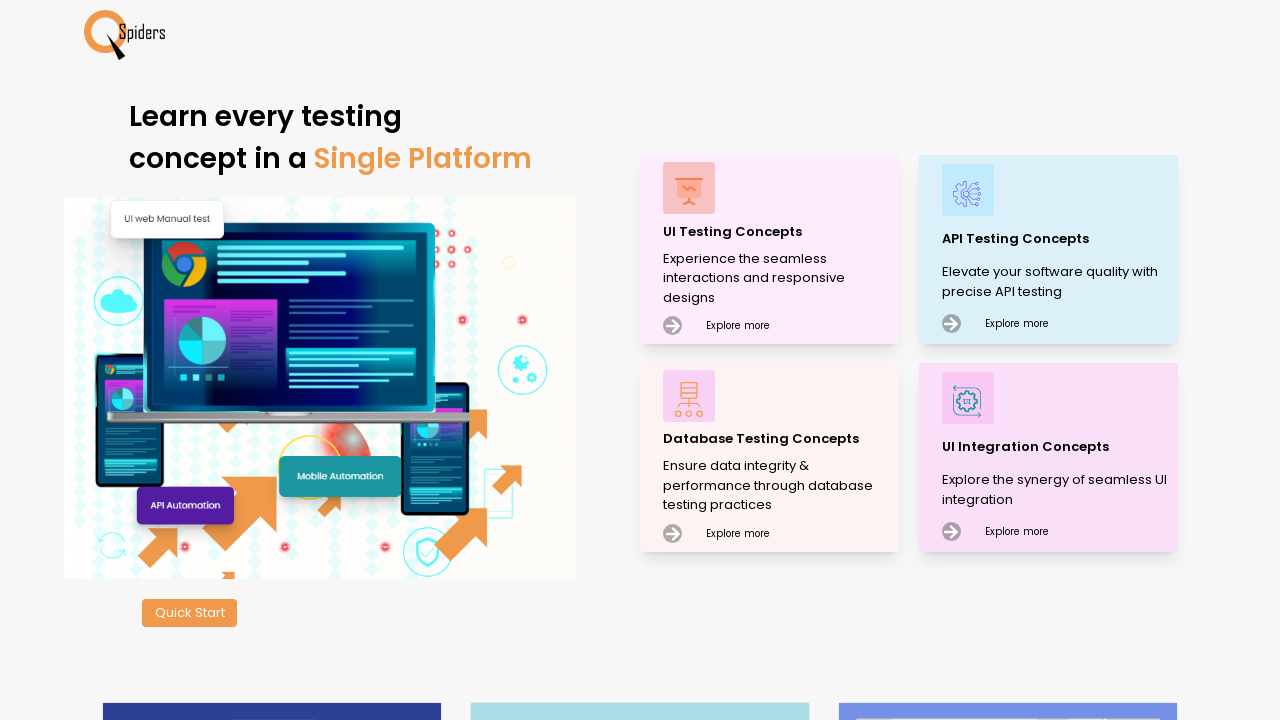

Clicked on UI Testing Concepts at (778, 232) on xpath=//p[text()='UI Testing Concepts']
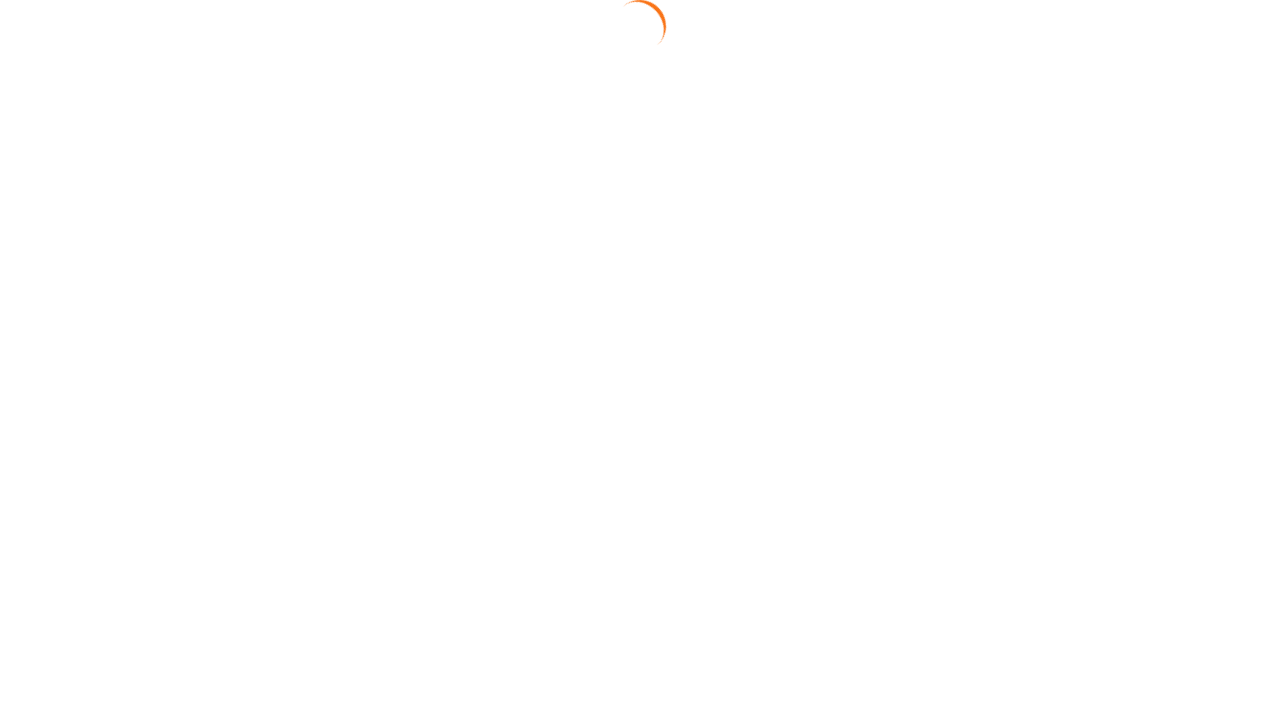

Clicked on Synchronization section at (74, 608) on xpath=//section[text()='Synchronization']
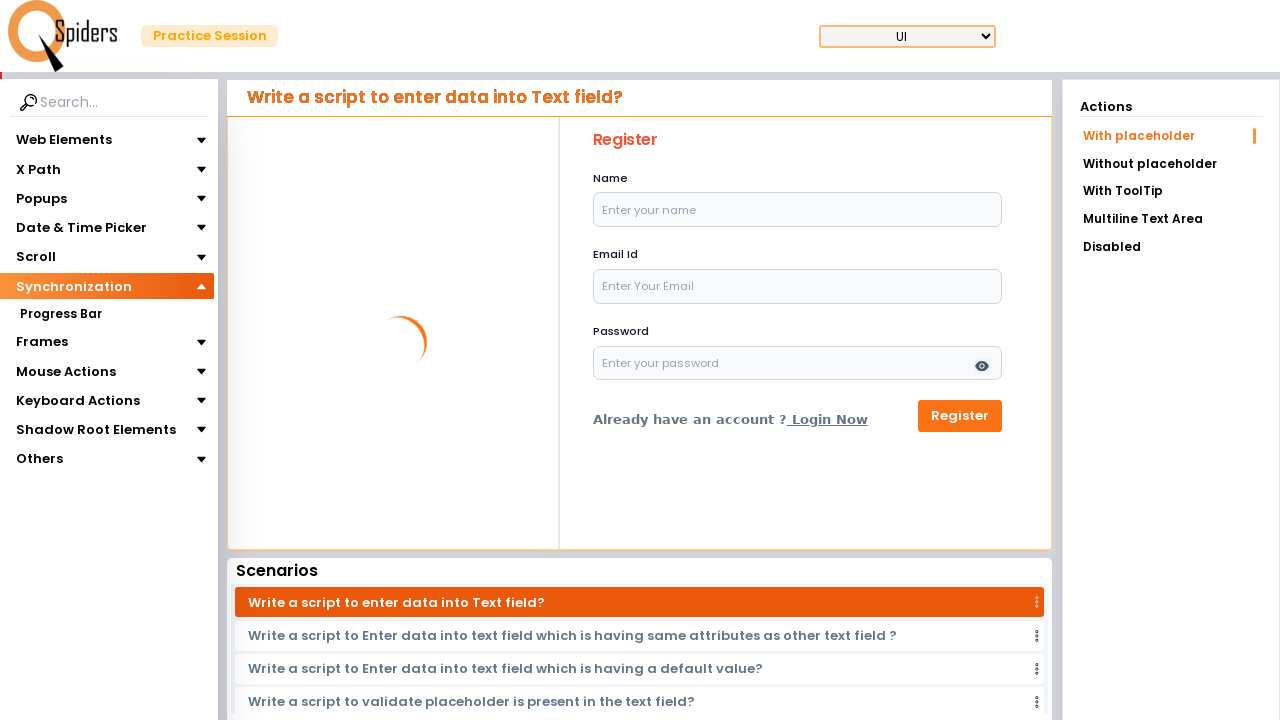

Clicked on Progress Bar section at (60, 314) on xpath=//section[text()='Progress Bar']
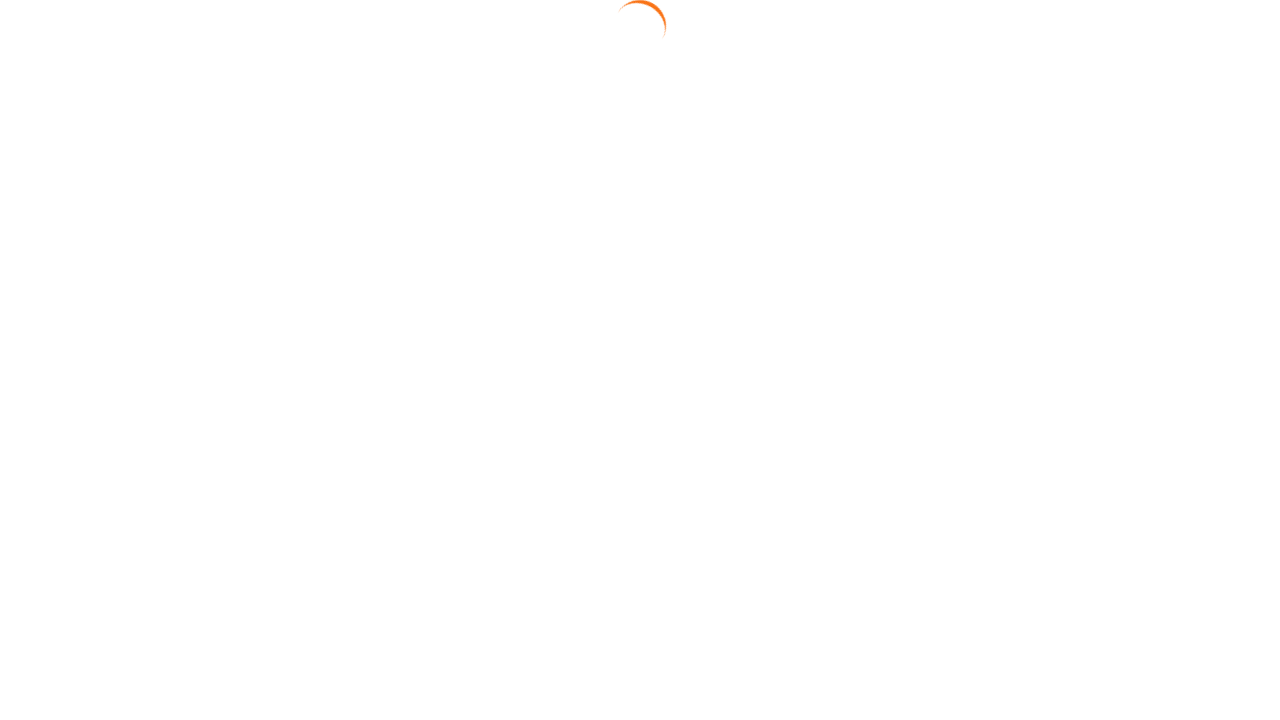

Clicked on Disabled Element link at (1171, 255) on xpath=//a[text()='Disabled Element']
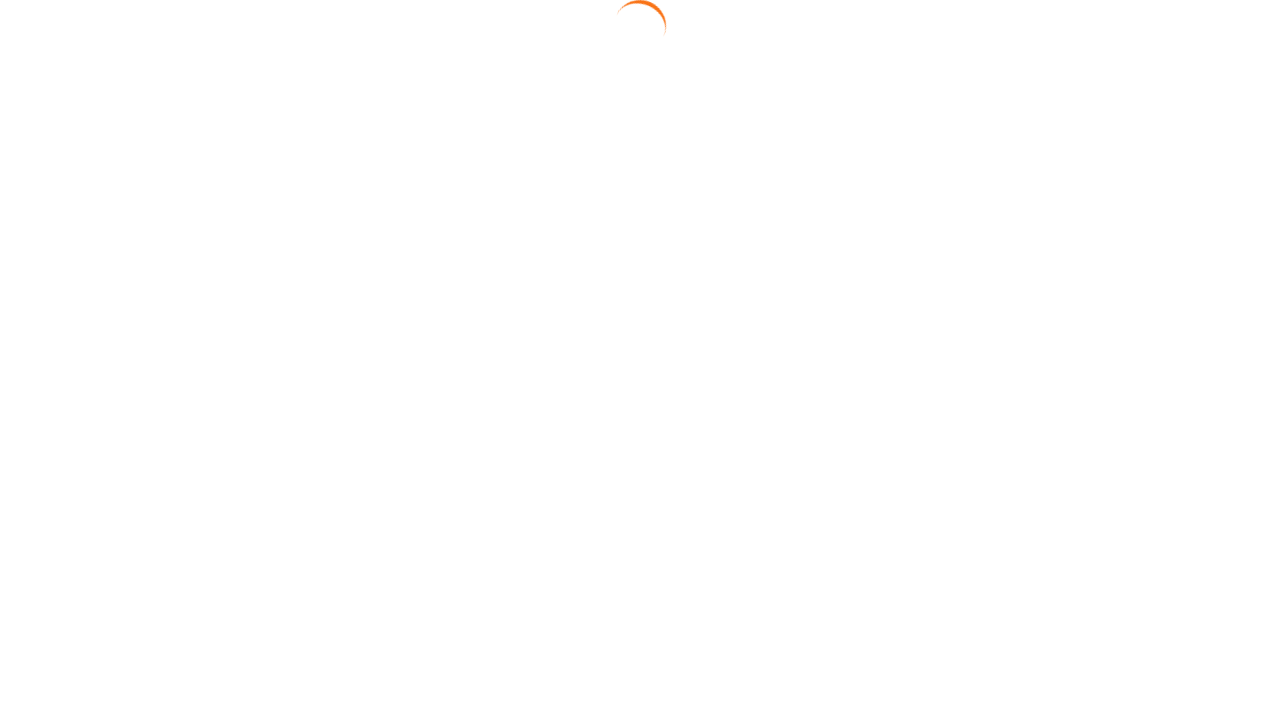

Entered value '6' in the input field on (//input[@type='text'])[1]
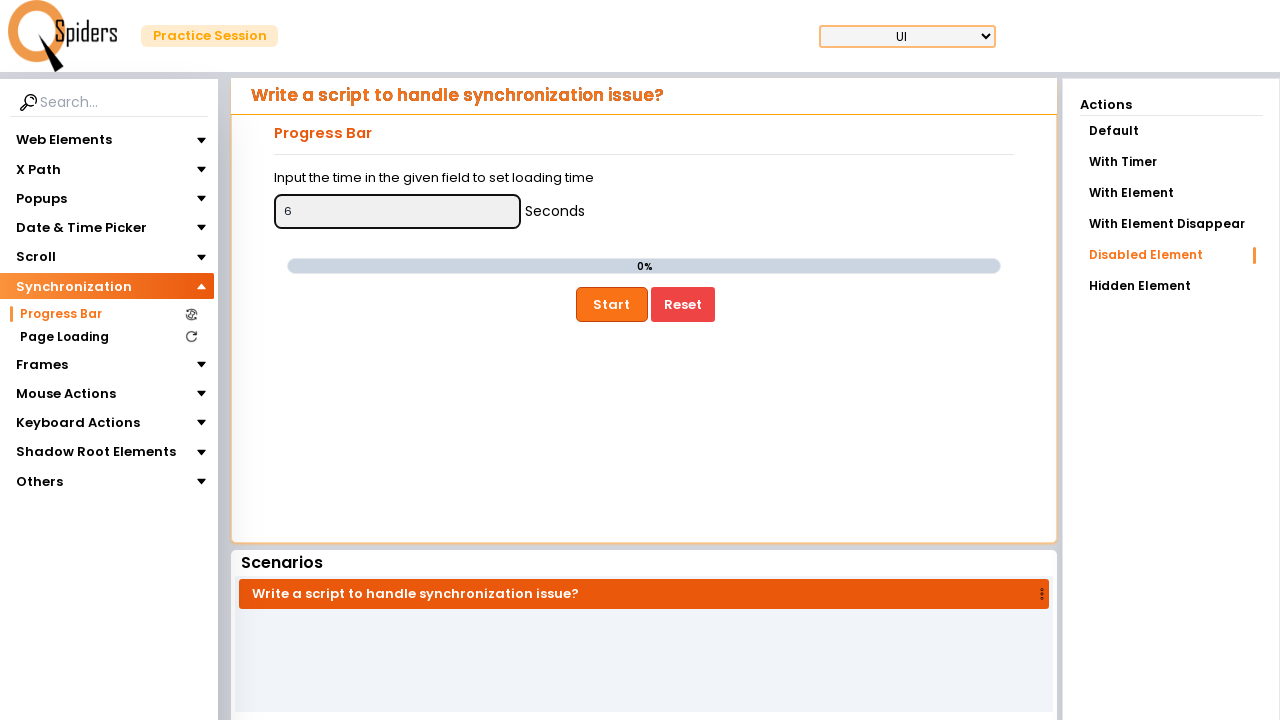

Clicked the Start button to begin progress bar test at (612, 304) on xpath=//button[text()='Start']
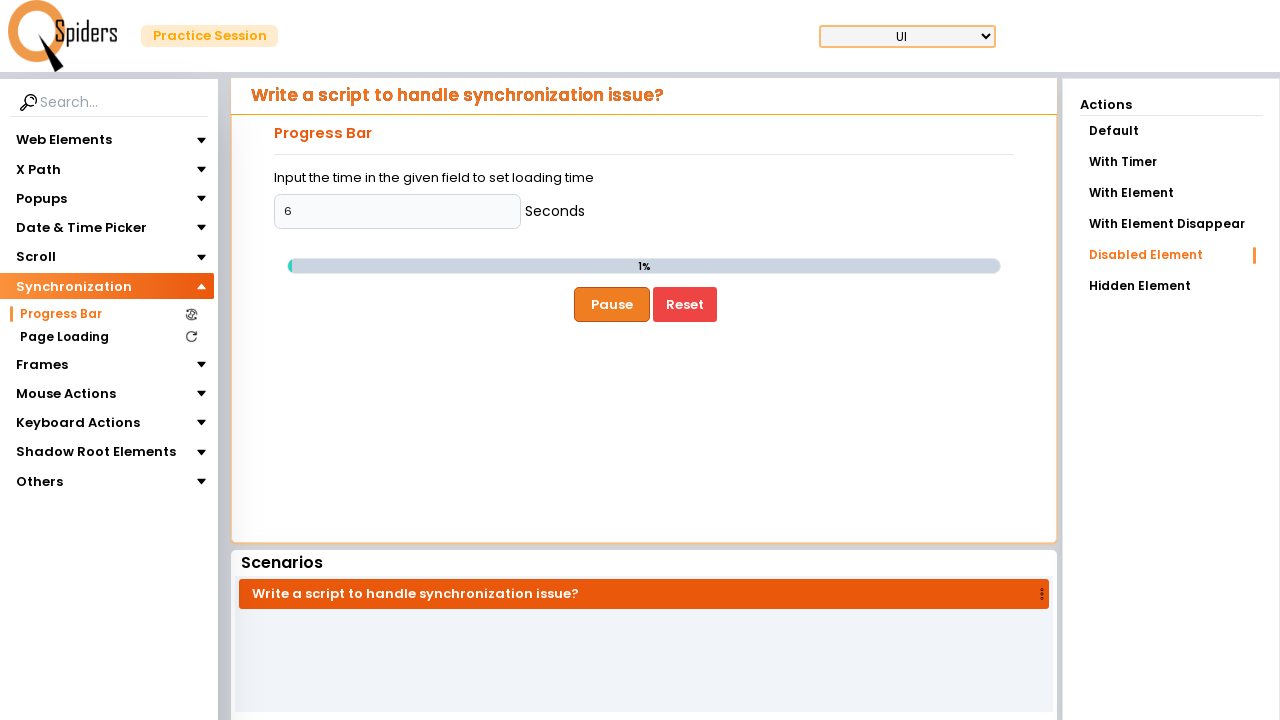

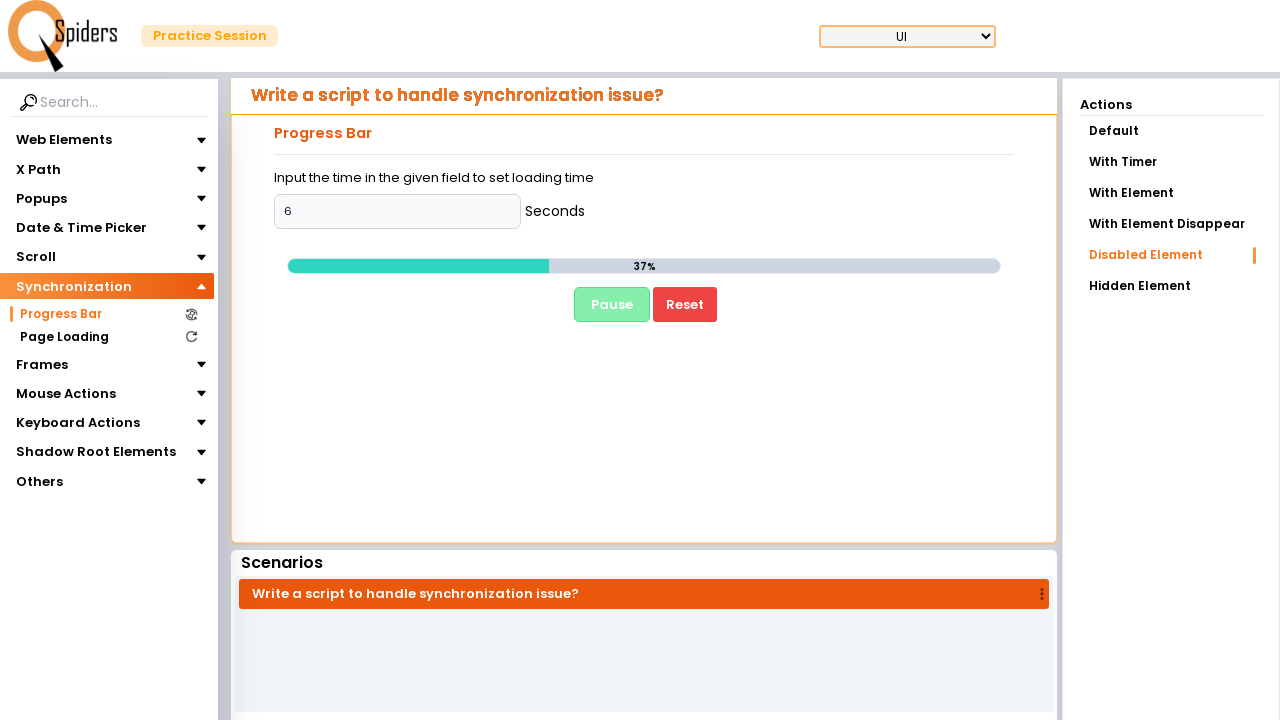